Tests the sorting functionality on an offers page by clicking the column header to sort, then navigates through pagination to find a specific item (Rice) in the table.

Starting URL: https://rahulshettyacademy.com/seleniumPractise/#/offers

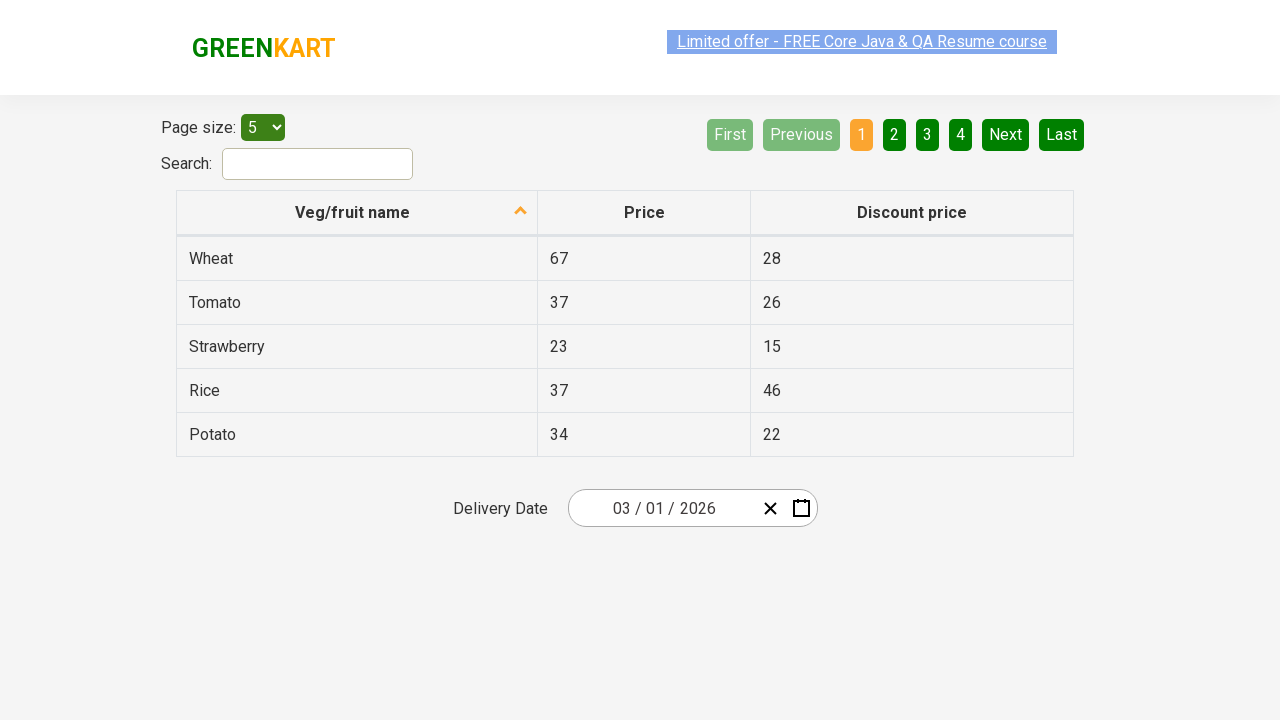

Clicked first column header to sort at (357, 213) on xpath=//tr/th[1]
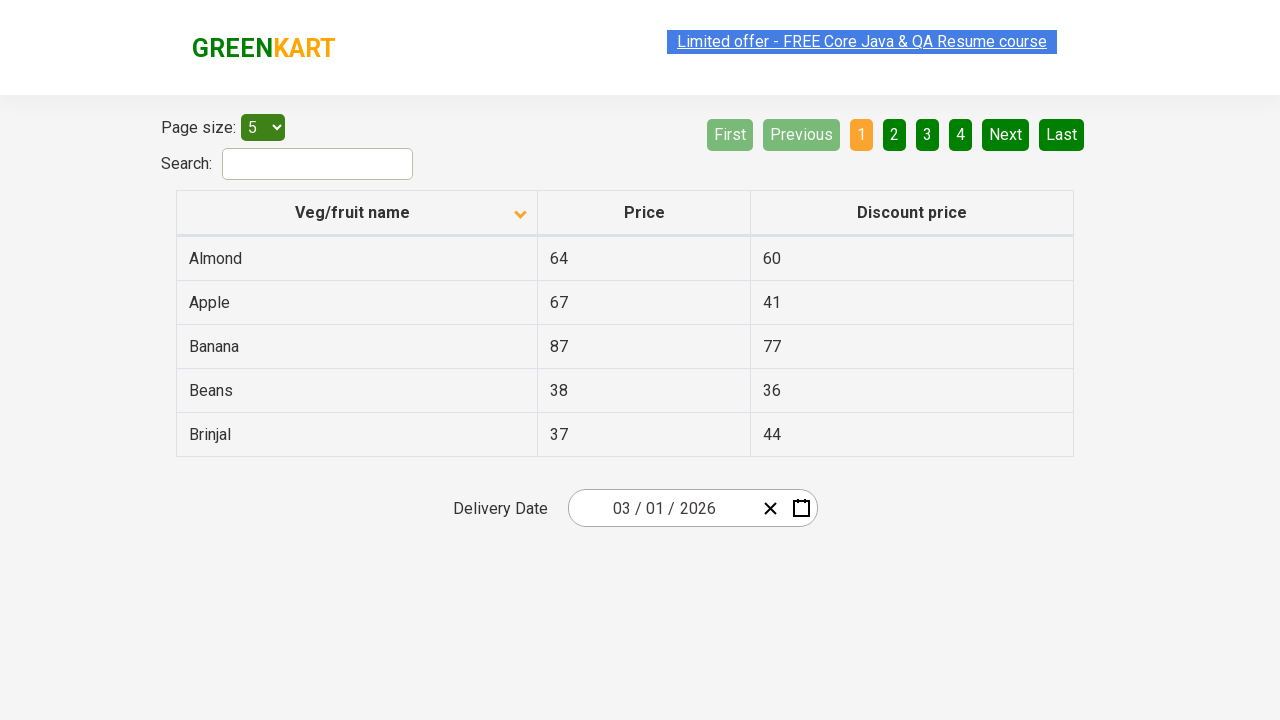

Table populated with rows
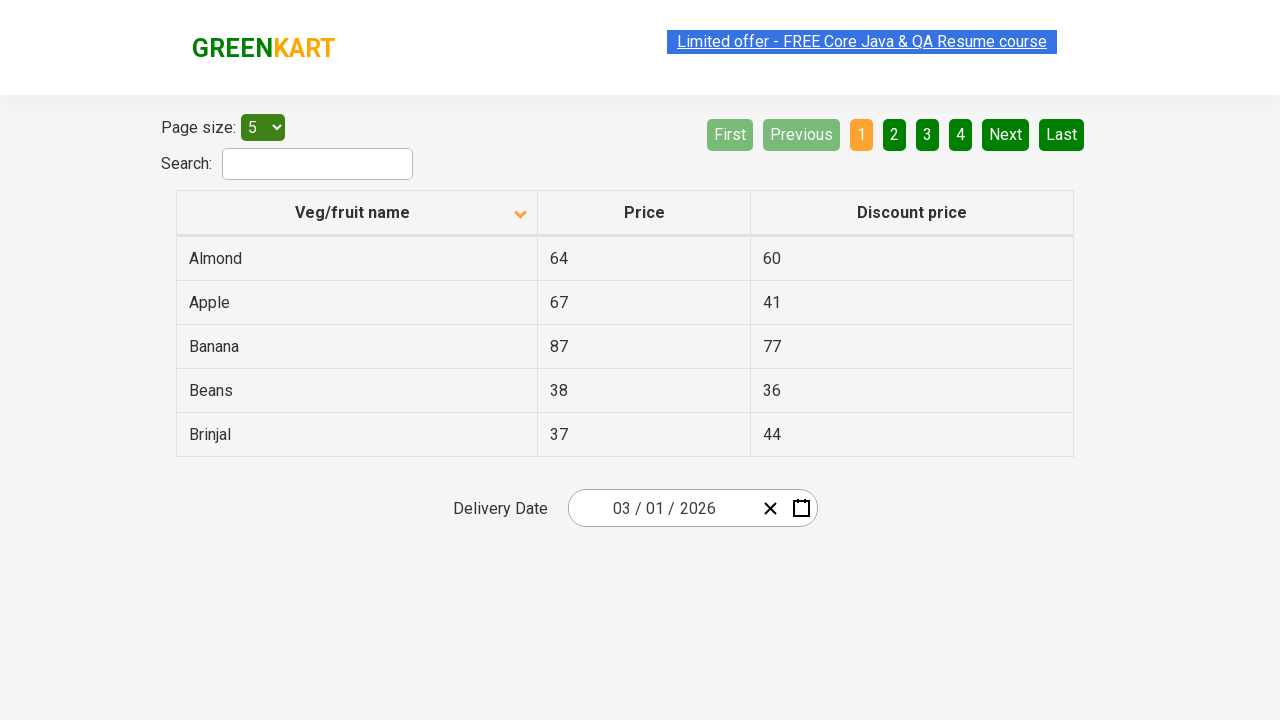

Retrieved all items from first column
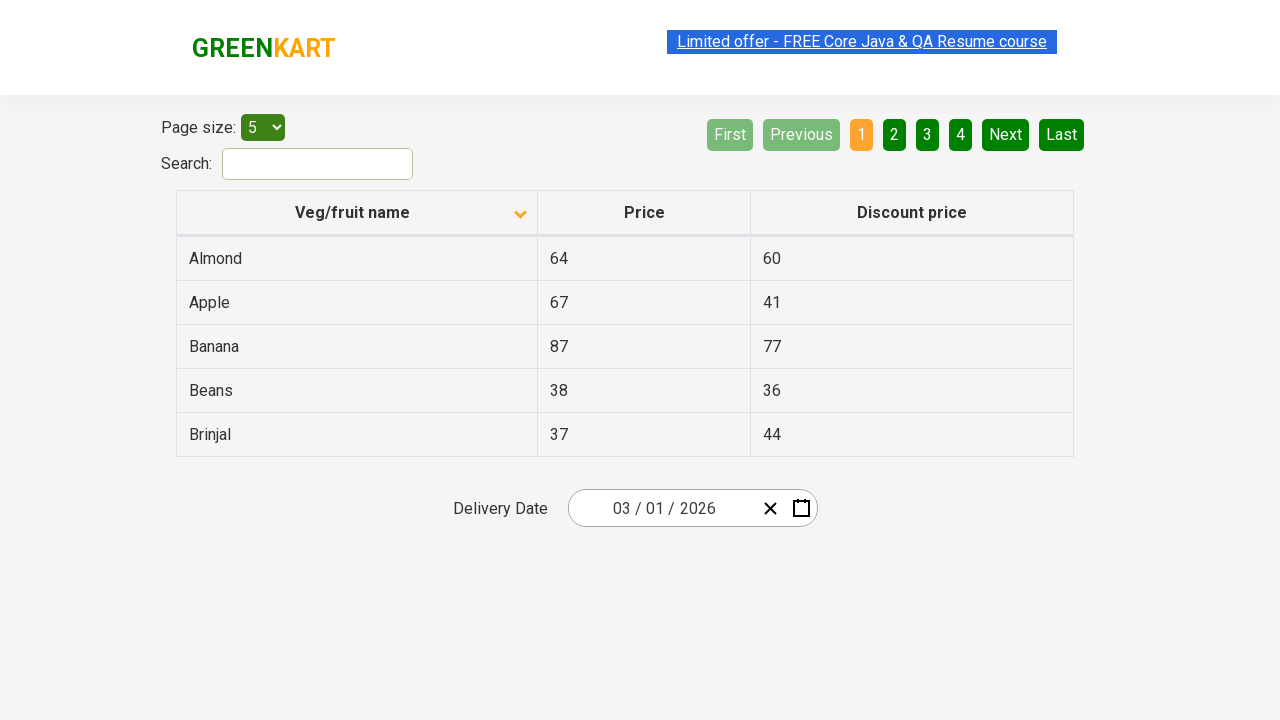

Verified table is sorted alphabetically
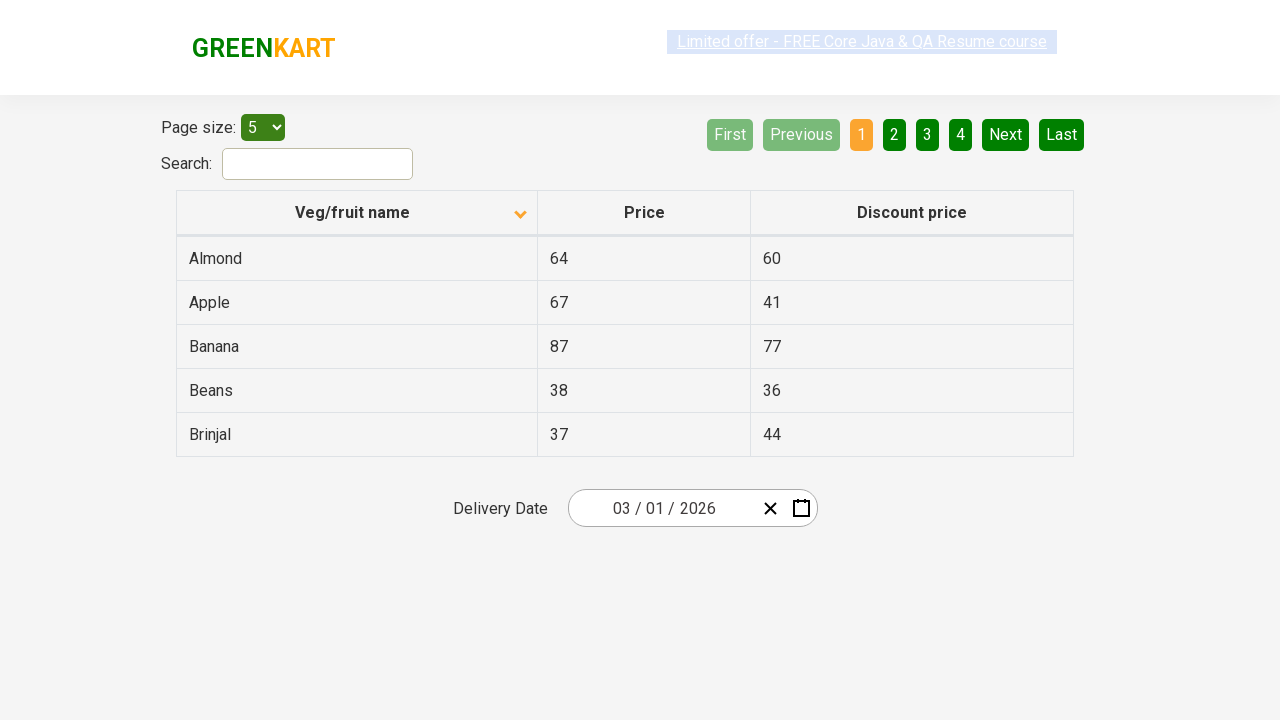

Retrieved row texts from current page
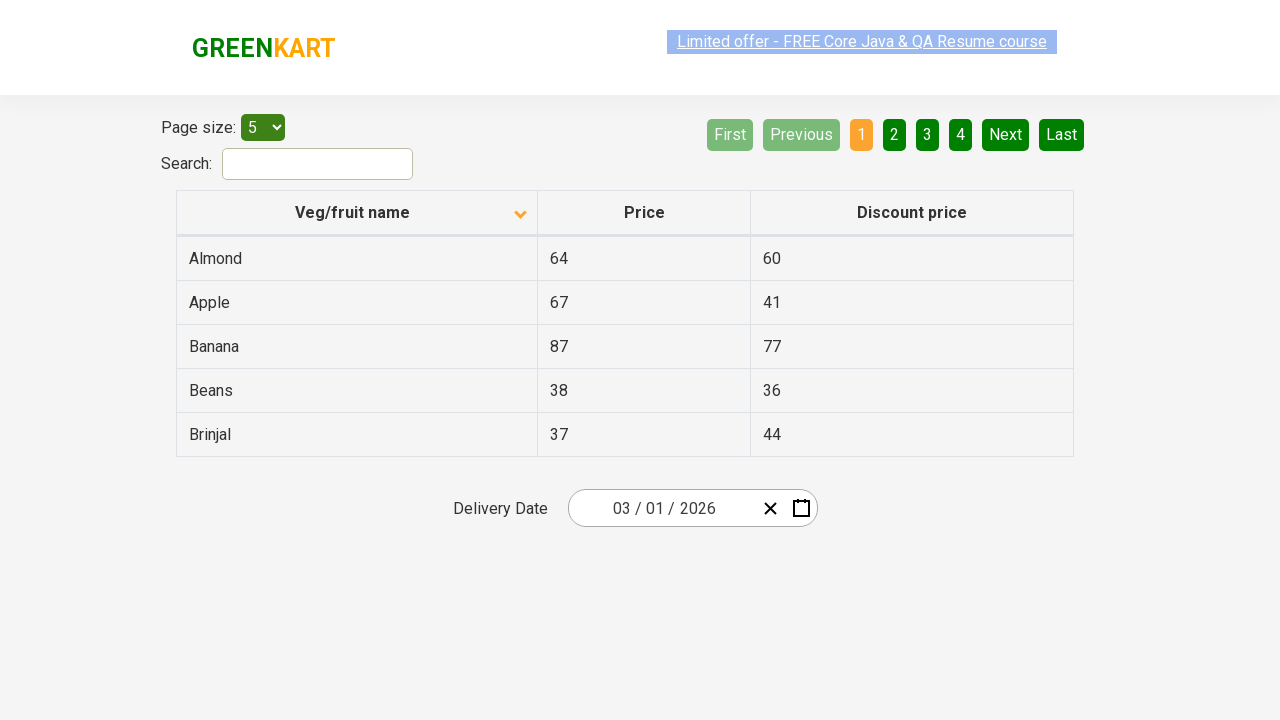

Clicked Next button to navigate to next page at (1006, 134) on [aria-label='Next']
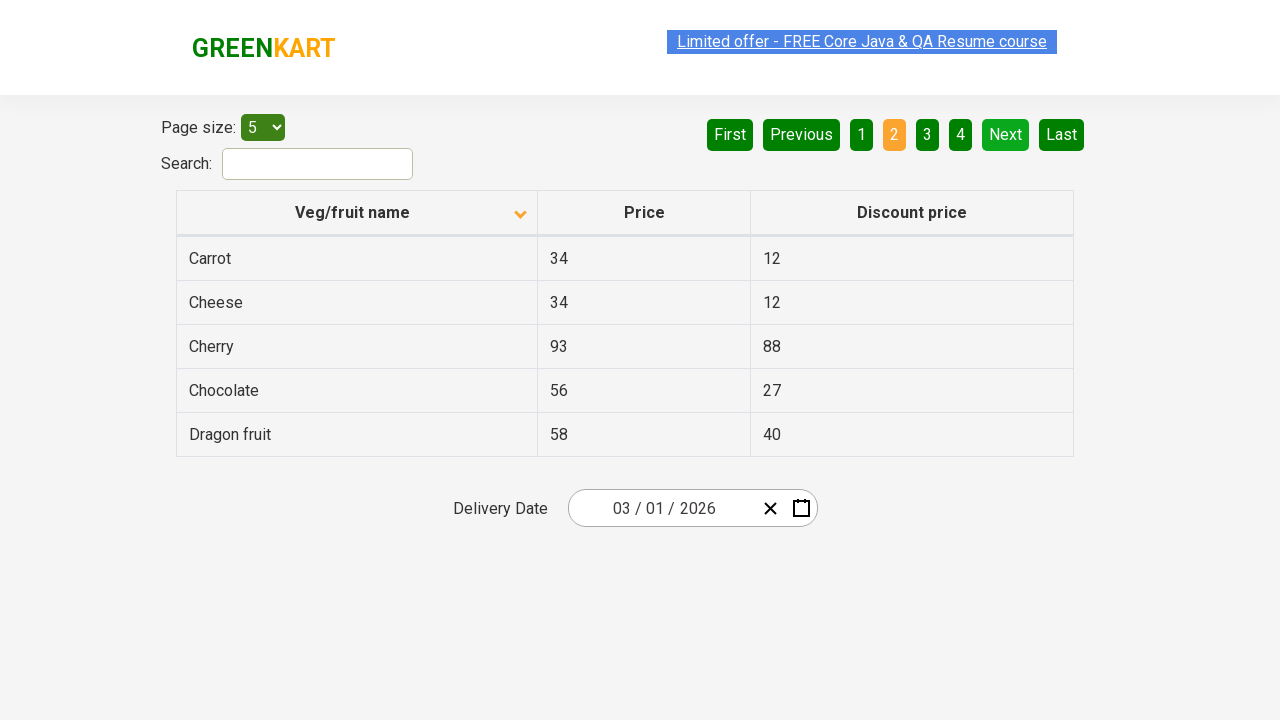

Waited for next page to load
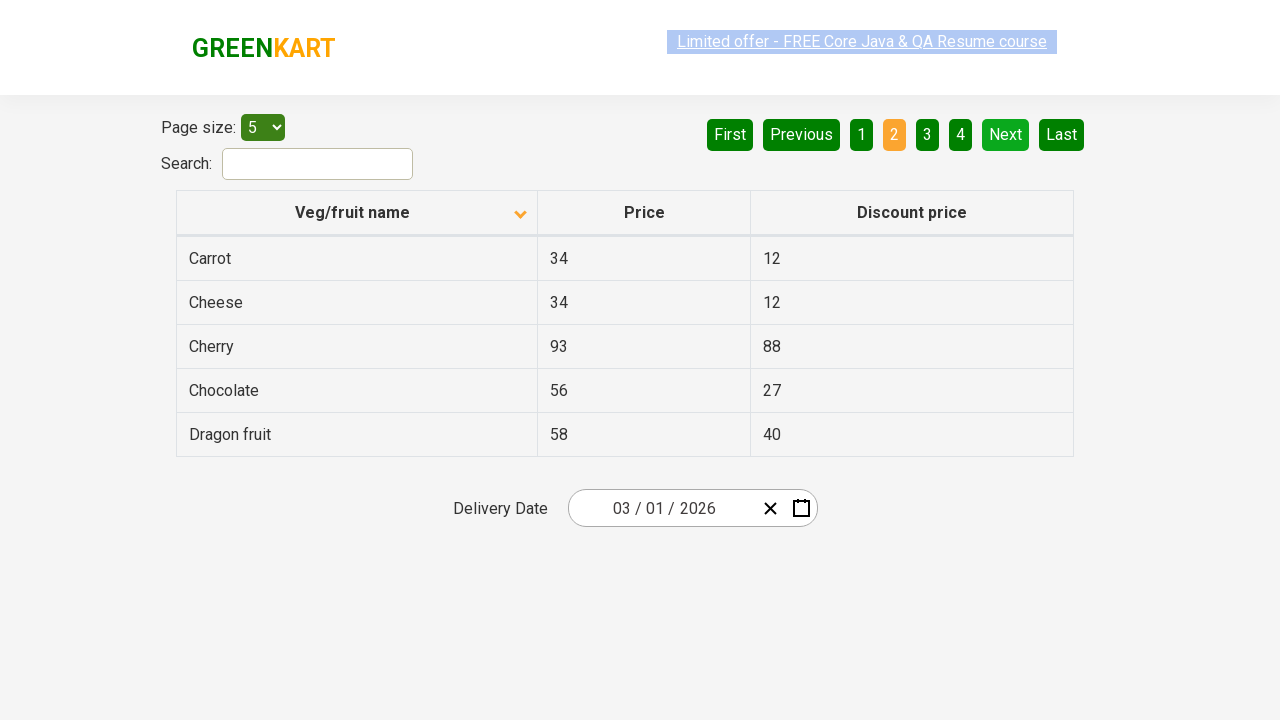

Retrieved row texts from current page
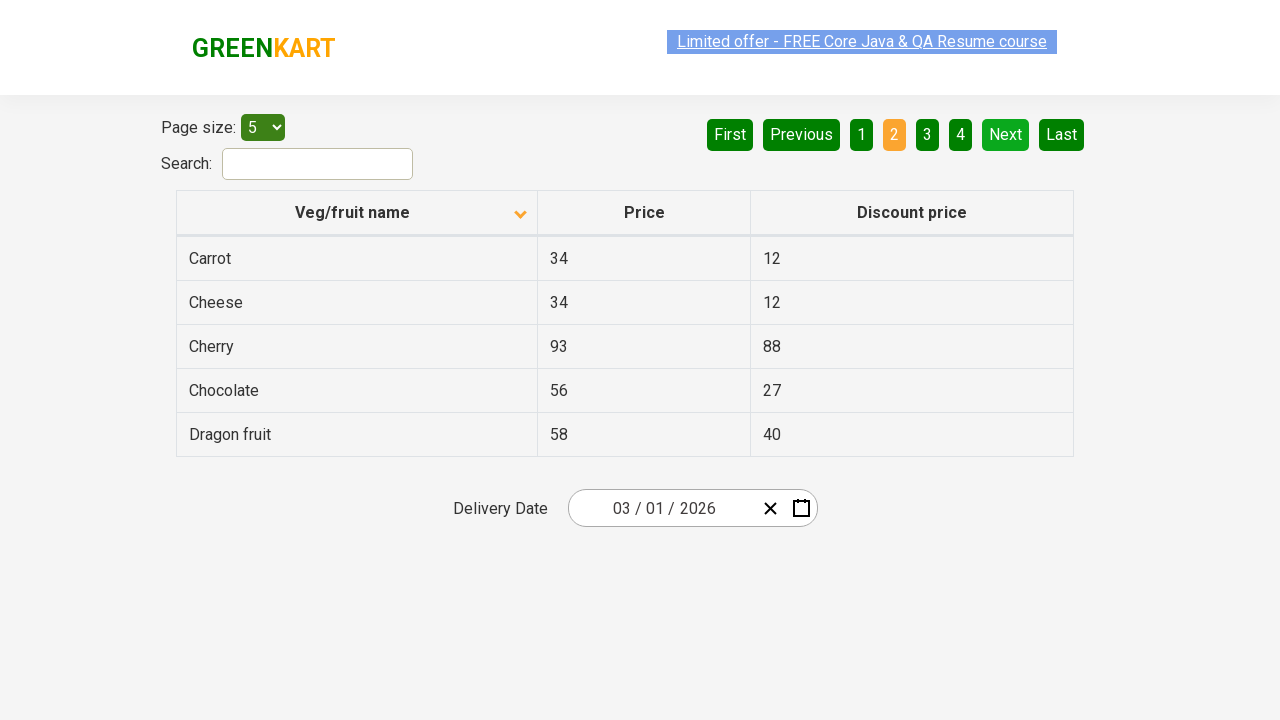

Clicked Next button to navigate to next page at (1006, 134) on [aria-label='Next']
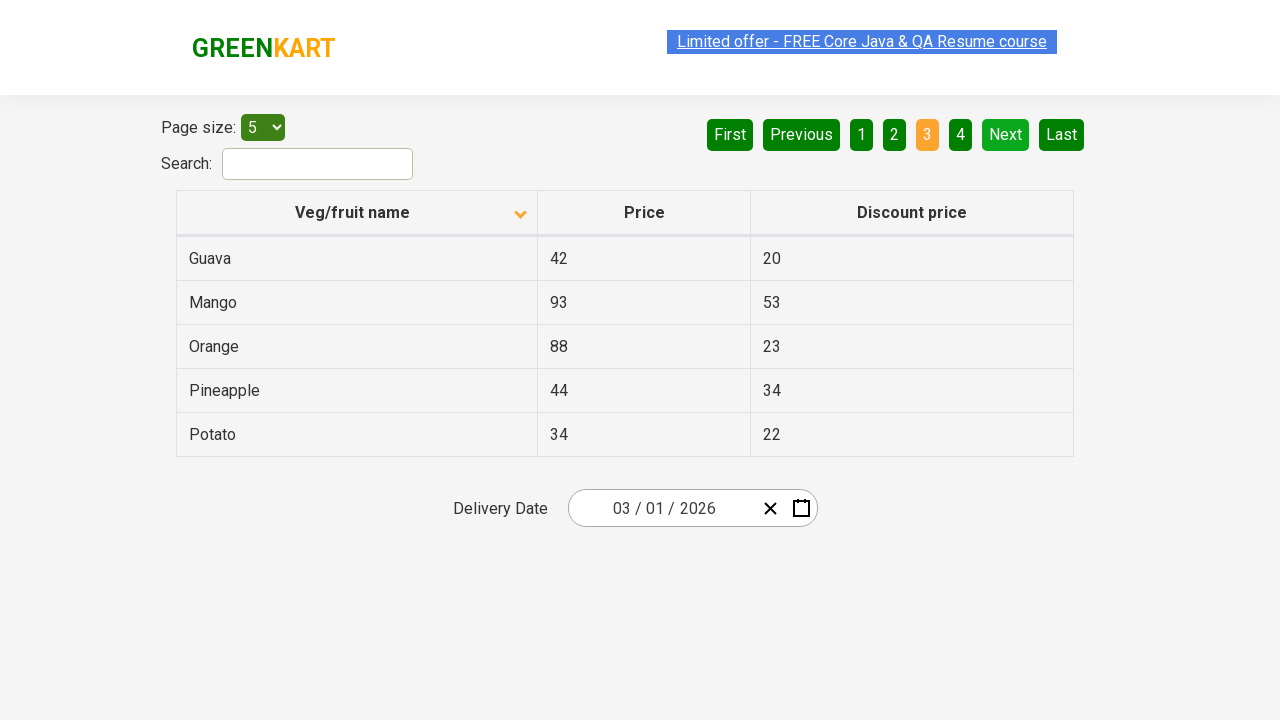

Waited for next page to load
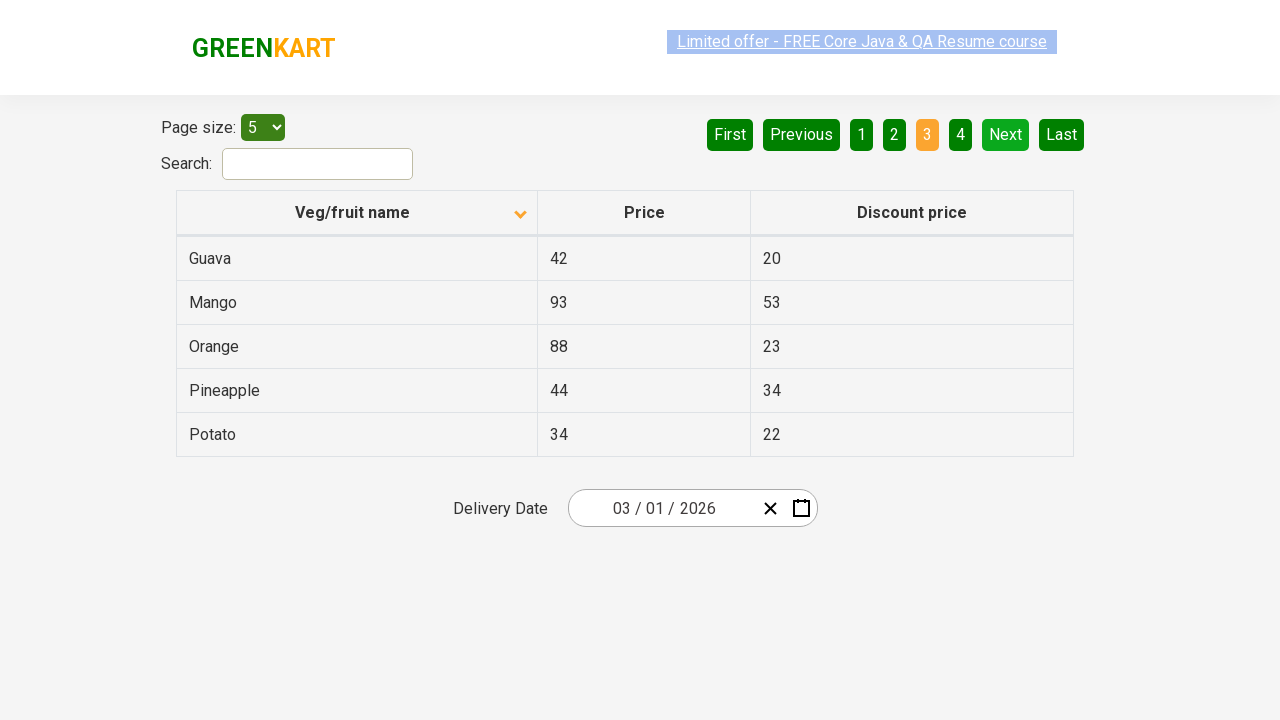

Retrieved row texts from current page
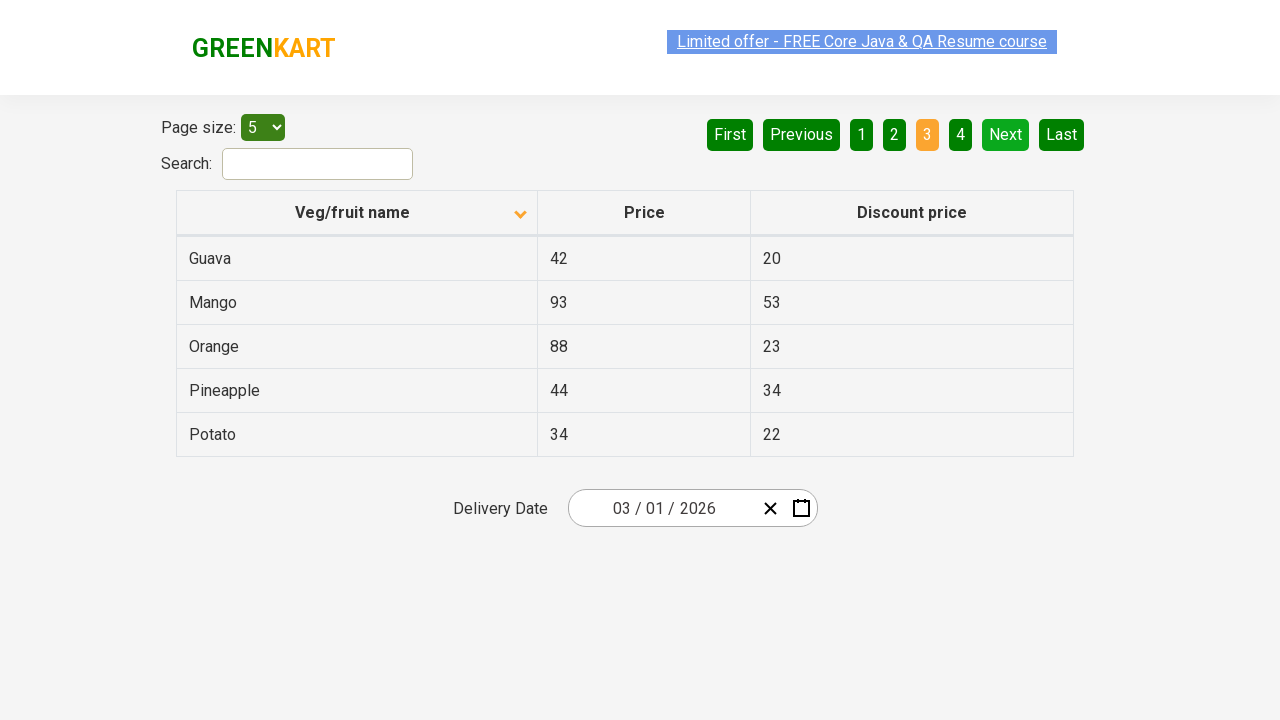

Clicked Next button to navigate to next page at (1006, 134) on [aria-label='Next']
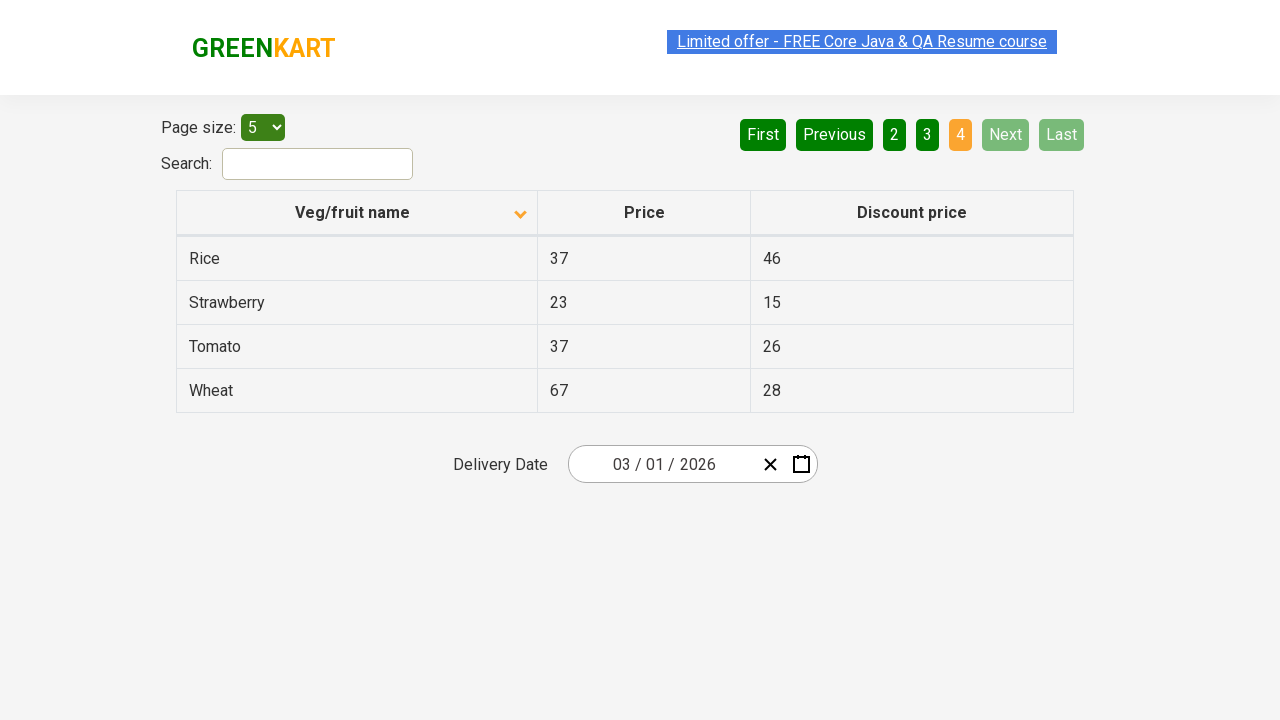

Waited for next page to load
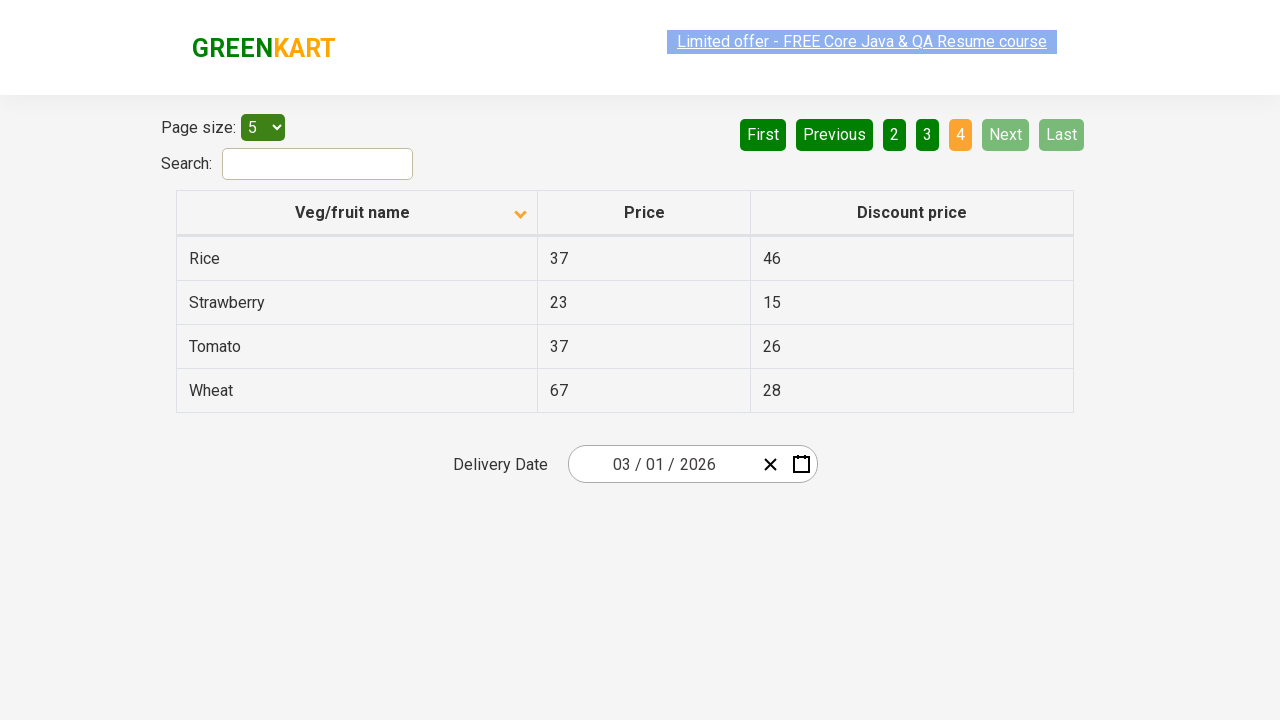

Retrieved row texts from current page
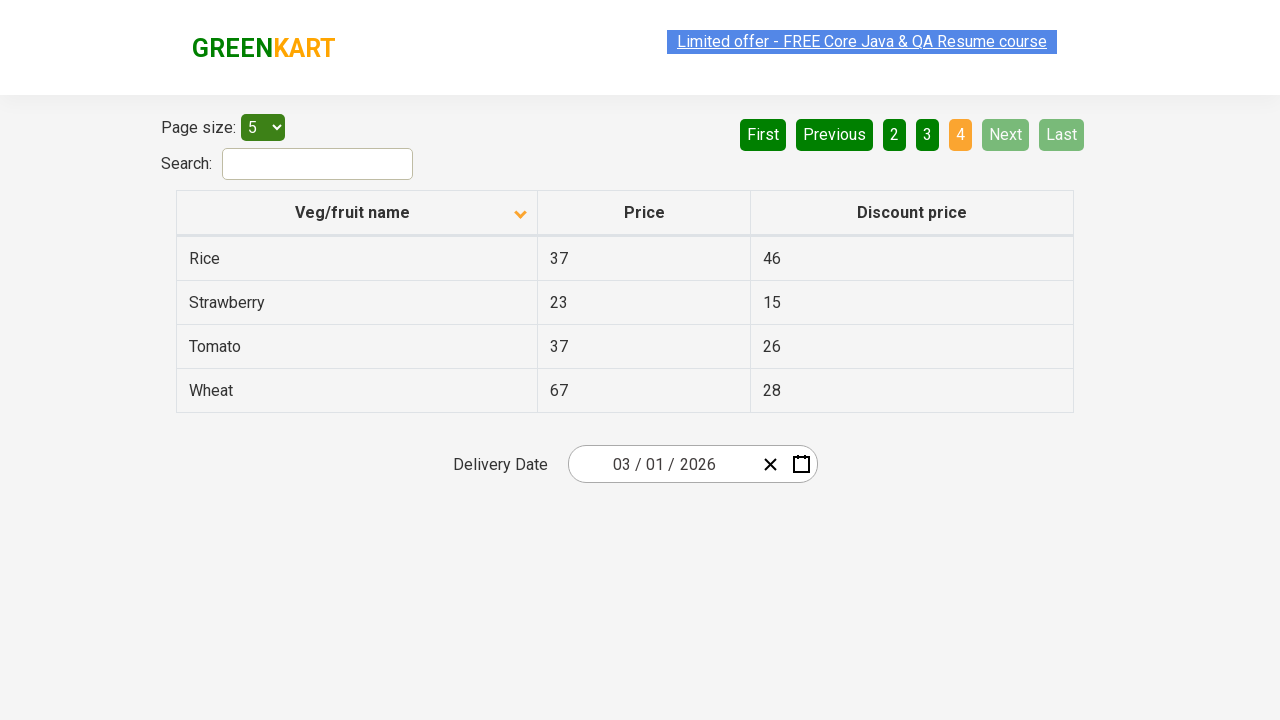

Found and clicked Rice item in table at (357, 258) on xpath=//tr/td[1][contains(text(),'Rice')]
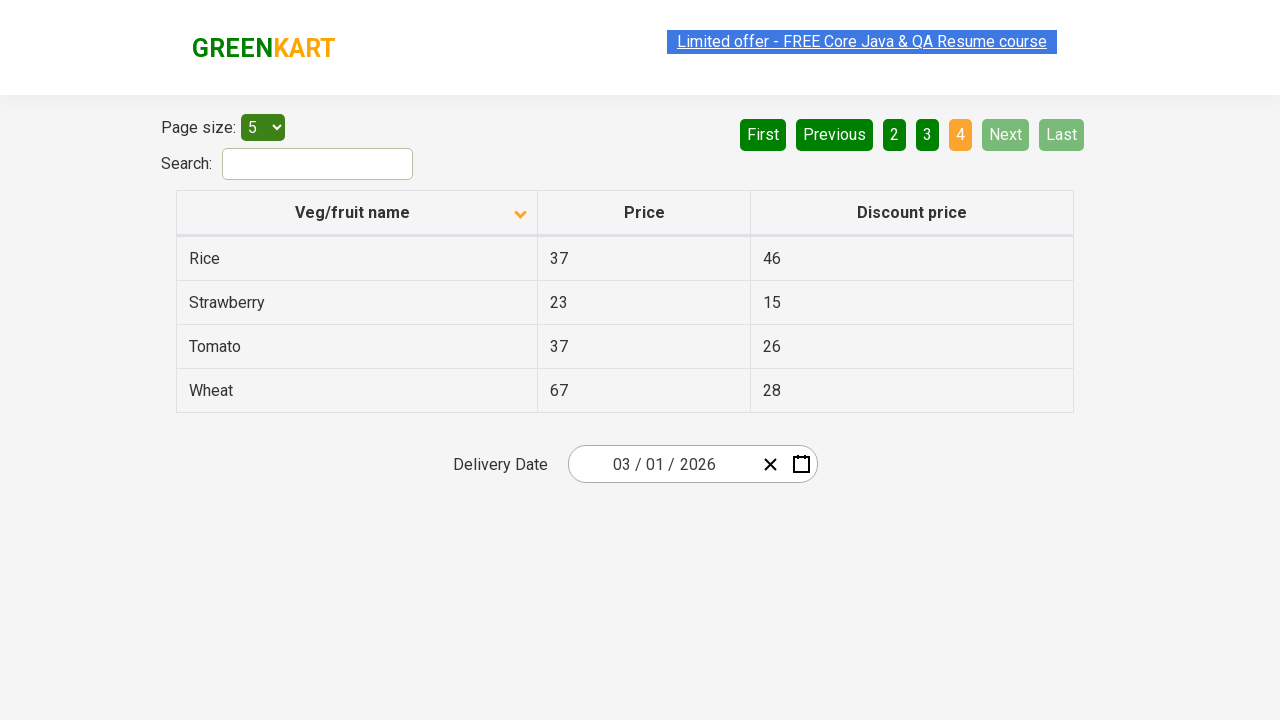

Verified Rice item was found in the table
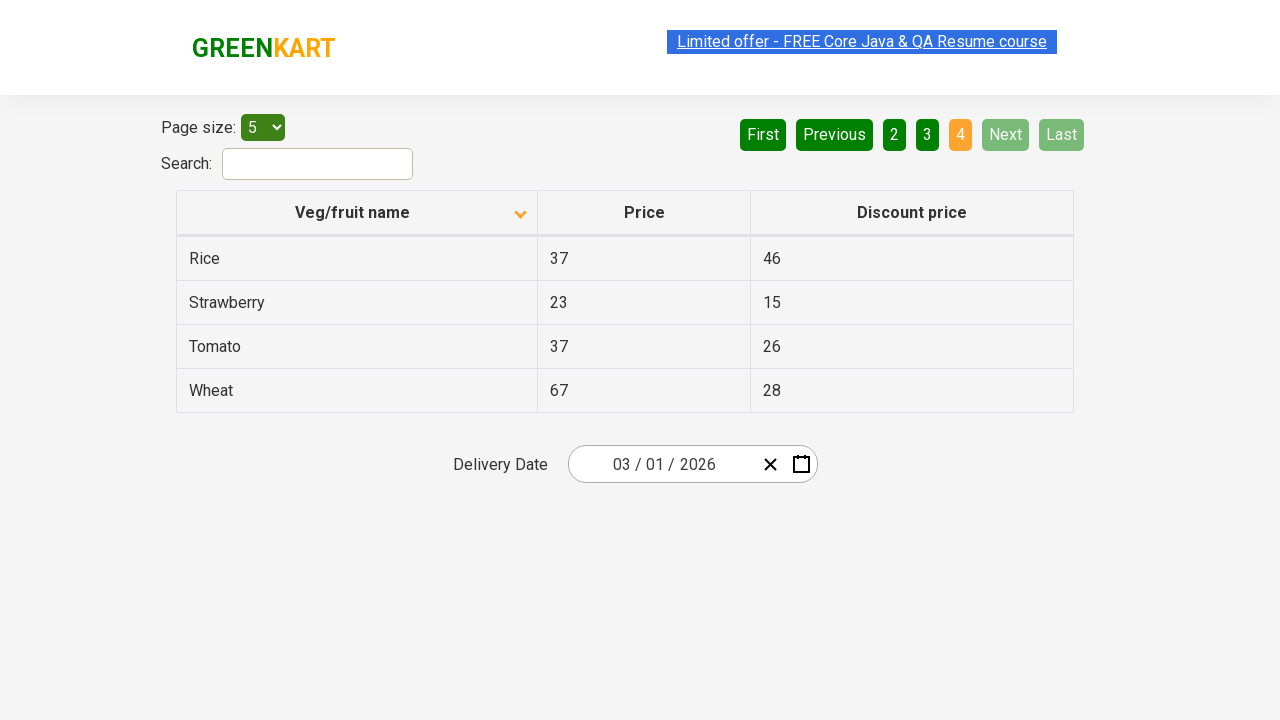

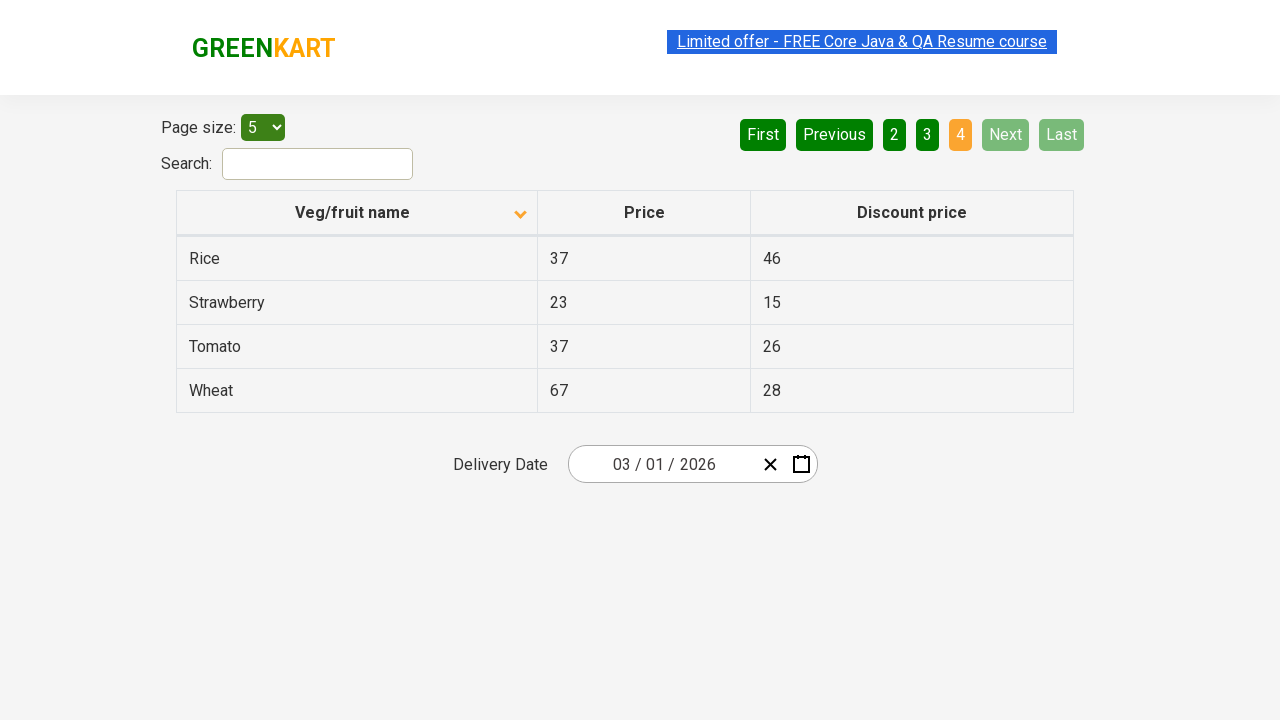